Tests dynamic control enabling functionality by clicking Enable button and verifying the text input becomes enabled

Starting URL: https://the-internet.herokuapp.com/dynamic_controls

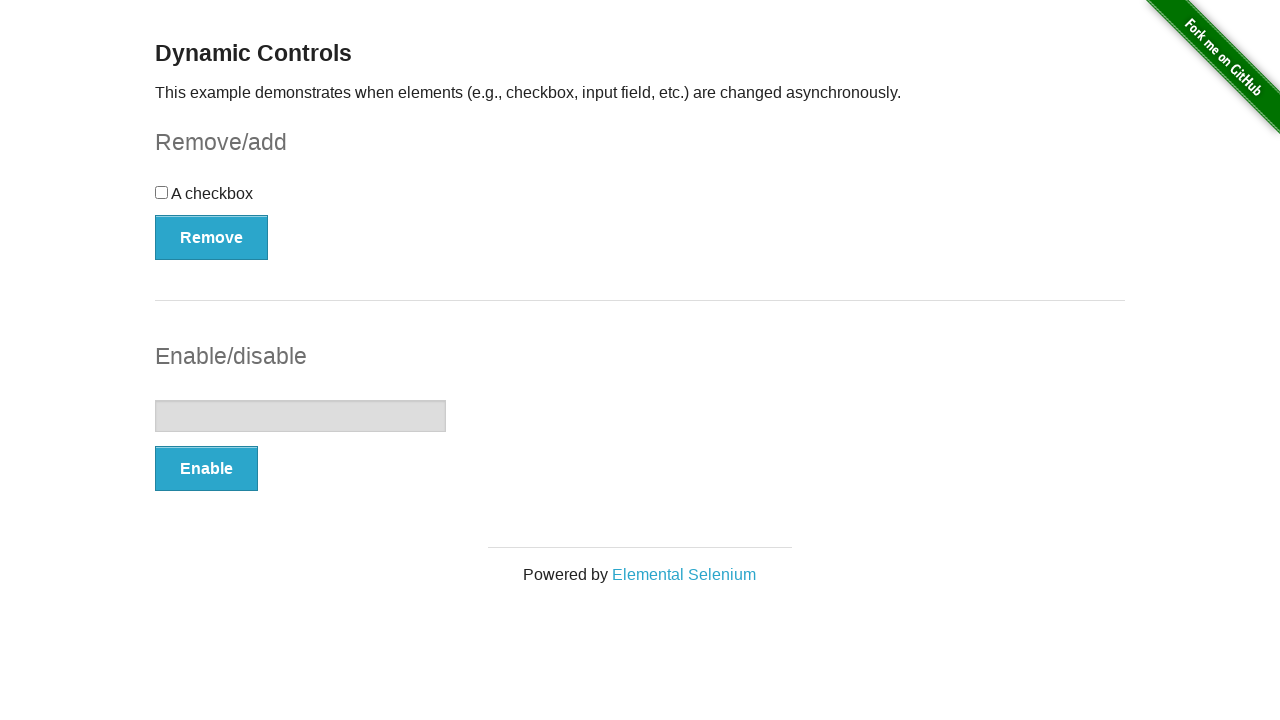

Verified text input is initially disabled
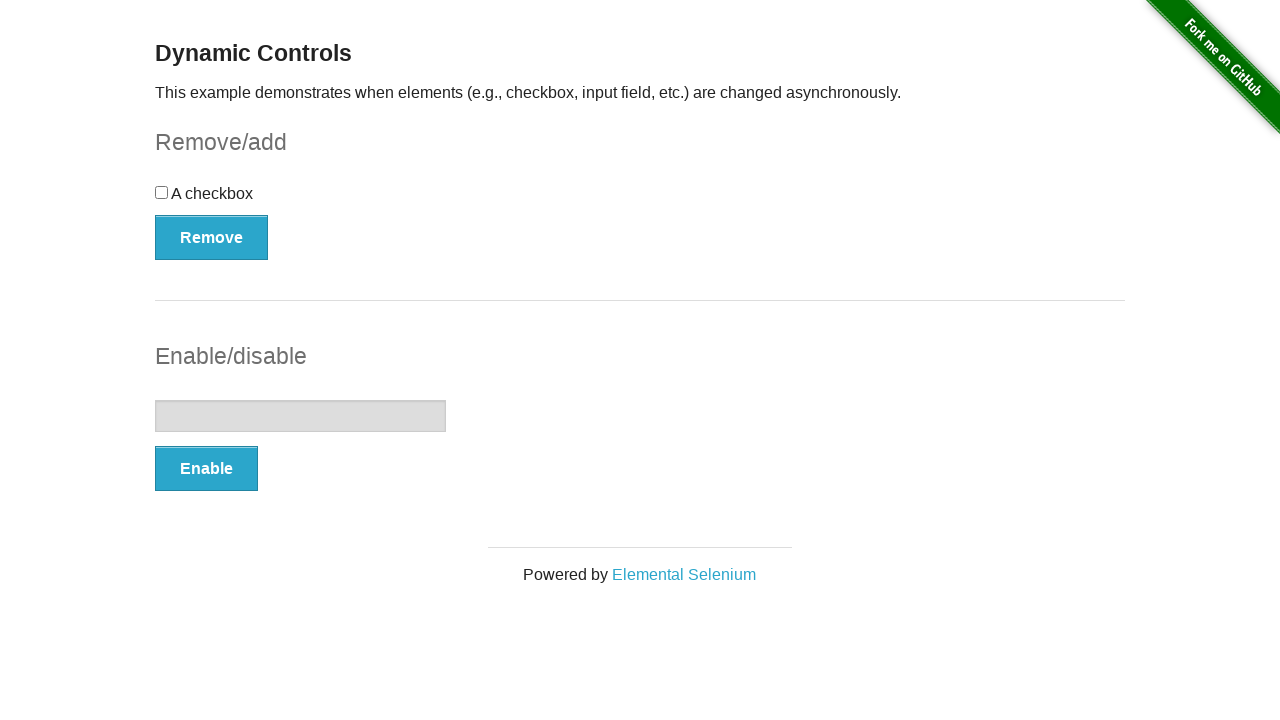

Clicked Enable button at (206, 469) on button:has-text('Enable')
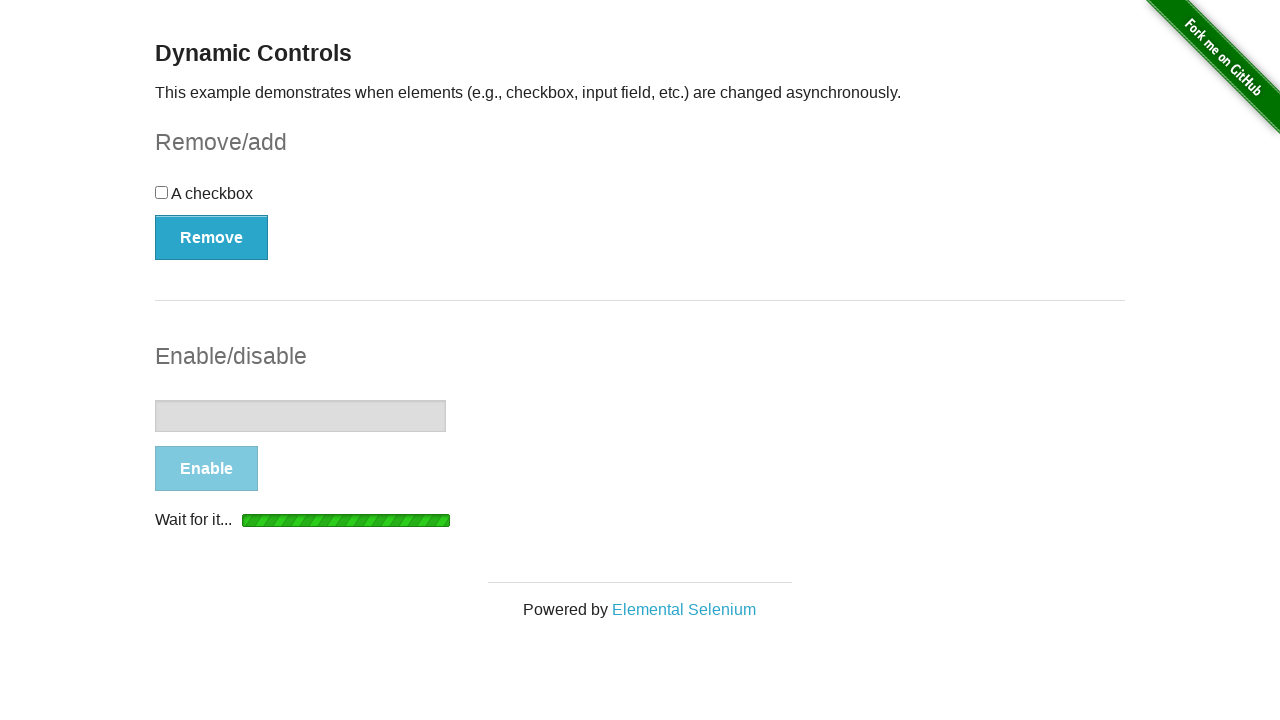

Waited for text input to become enabled
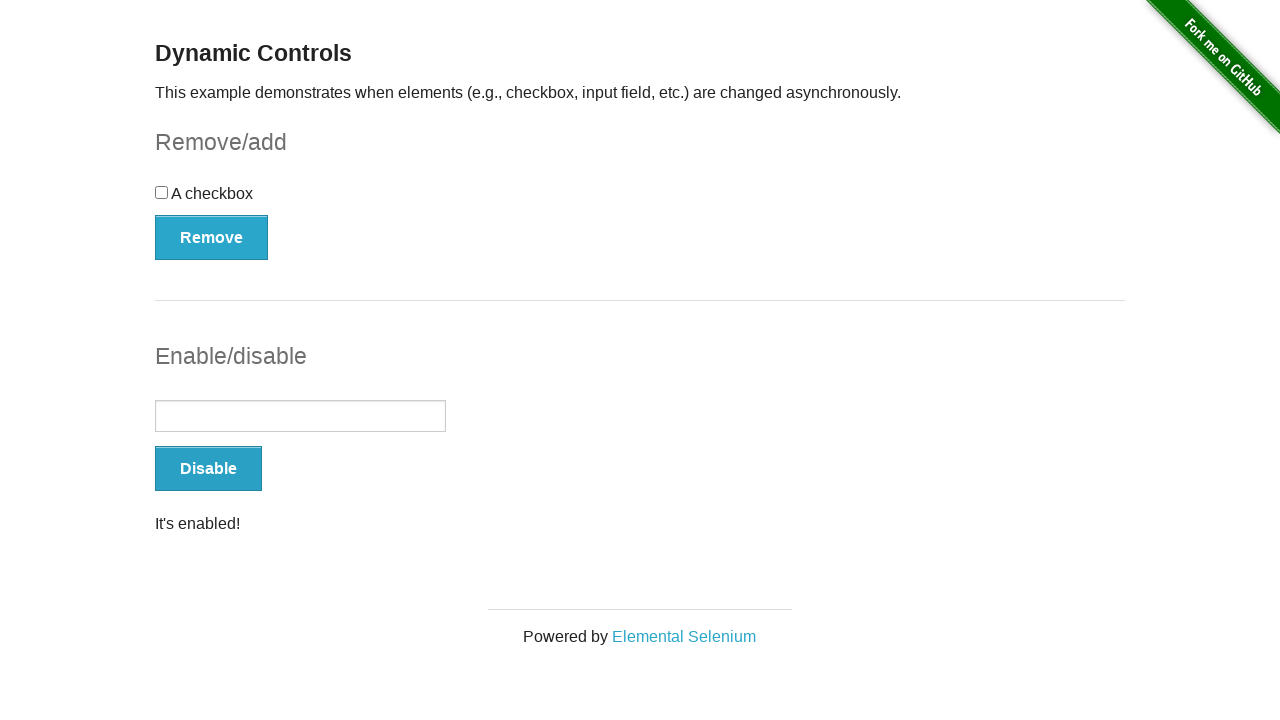

Verified success message is displayed
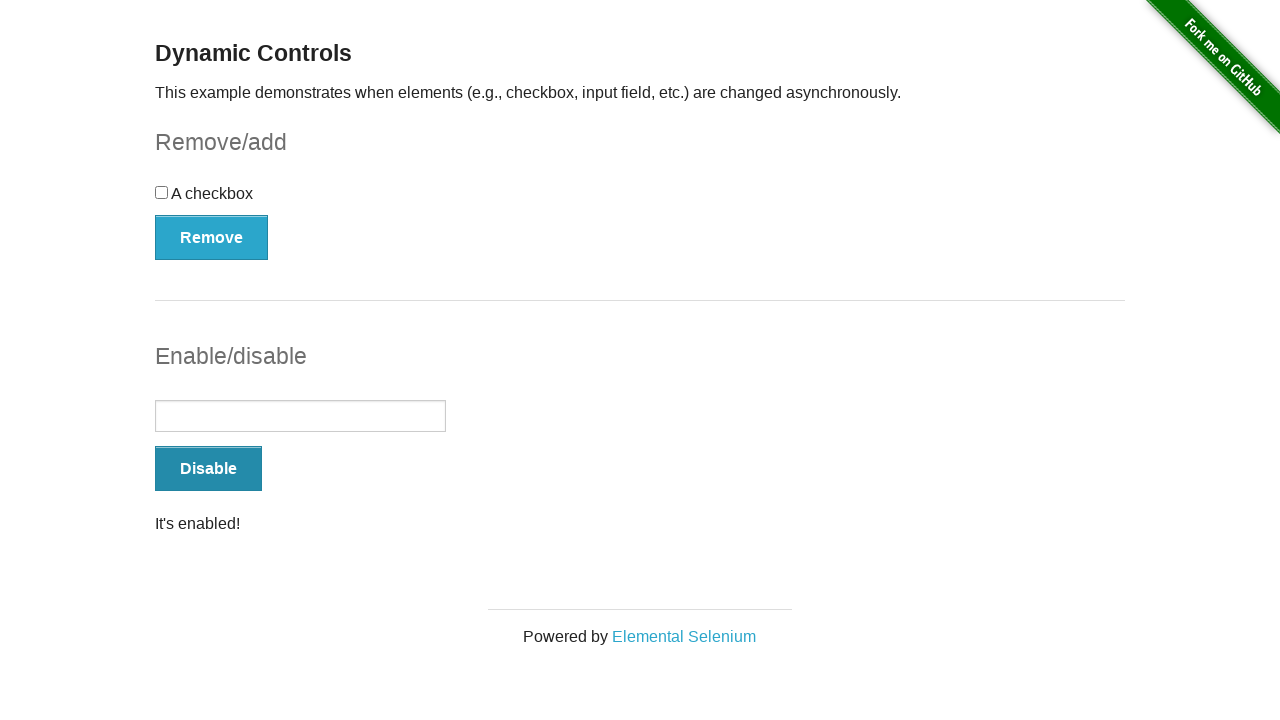

Verified text input is now enabled
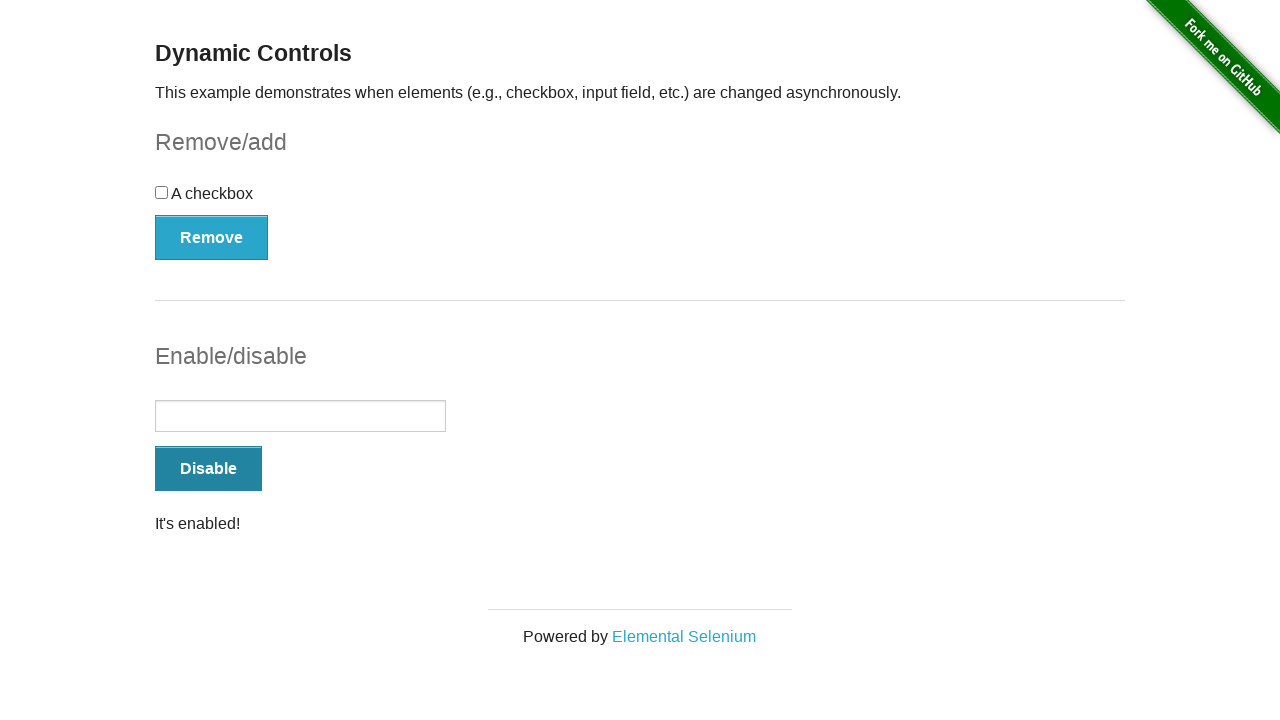

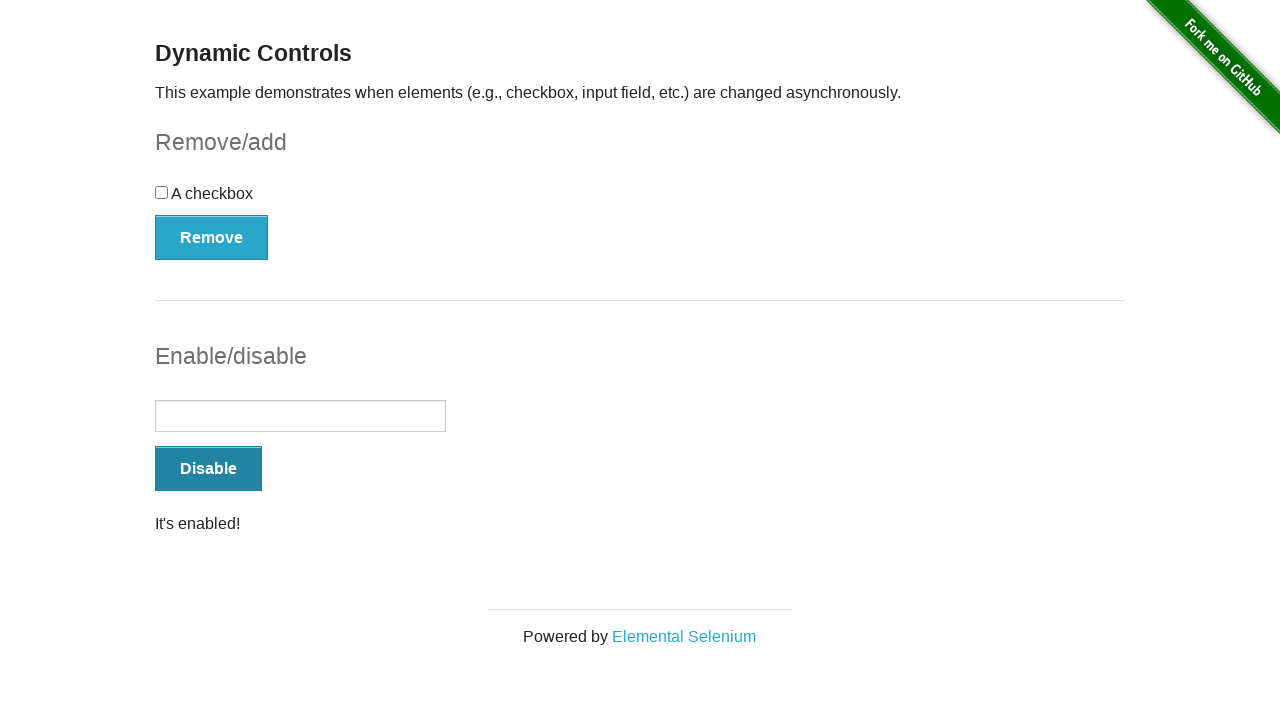